Tests that the category list items are visible and retrieves their text content

Starting URL: https://www.demoblaze.com

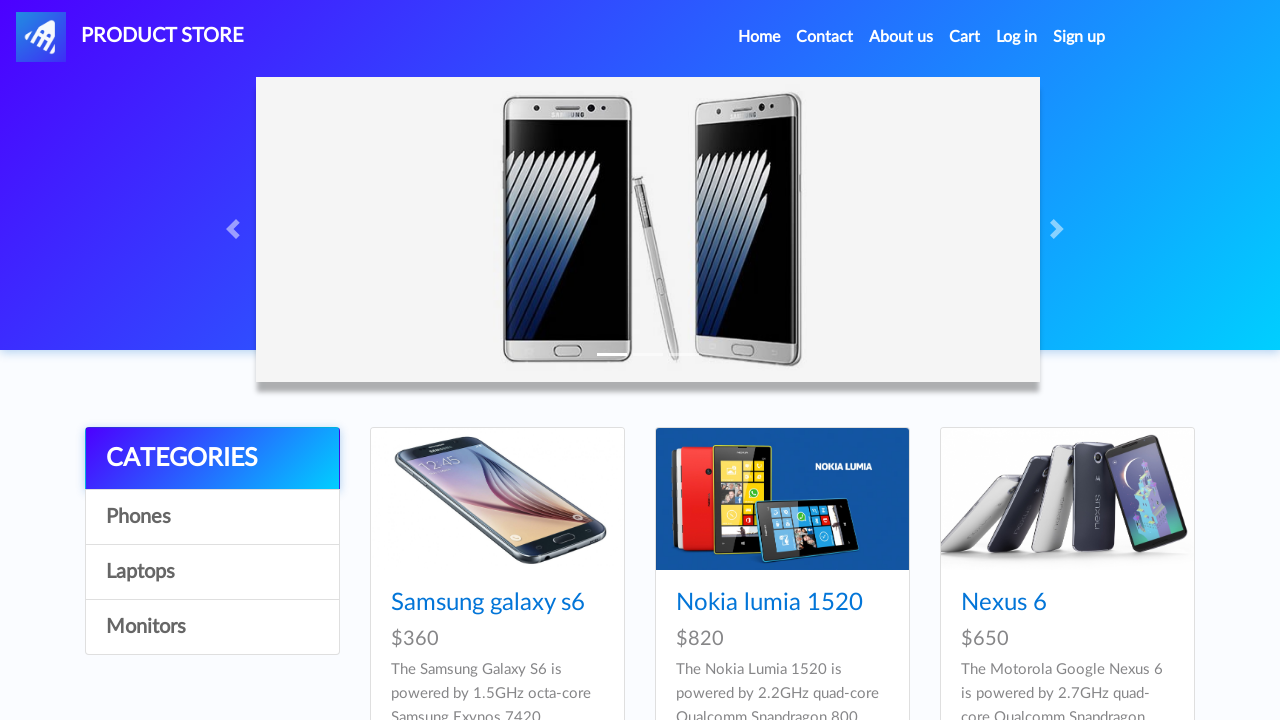

Waited for category list items to become visible
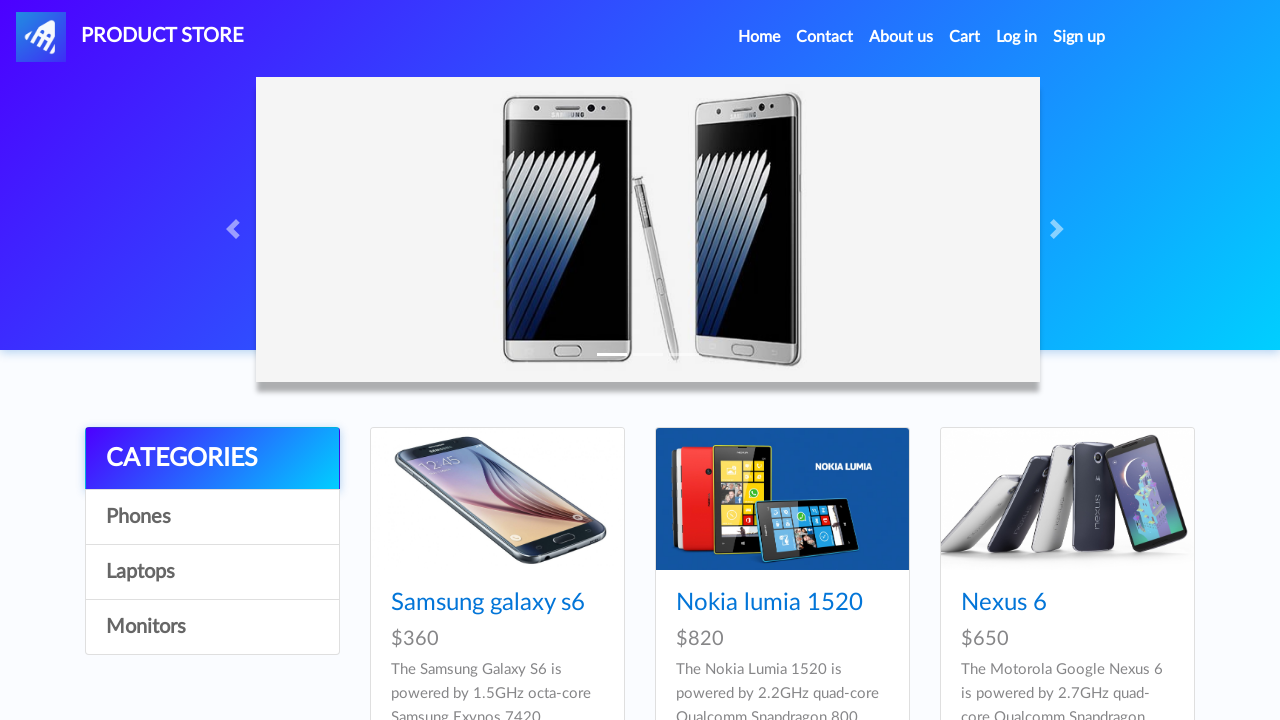

Located all category list items
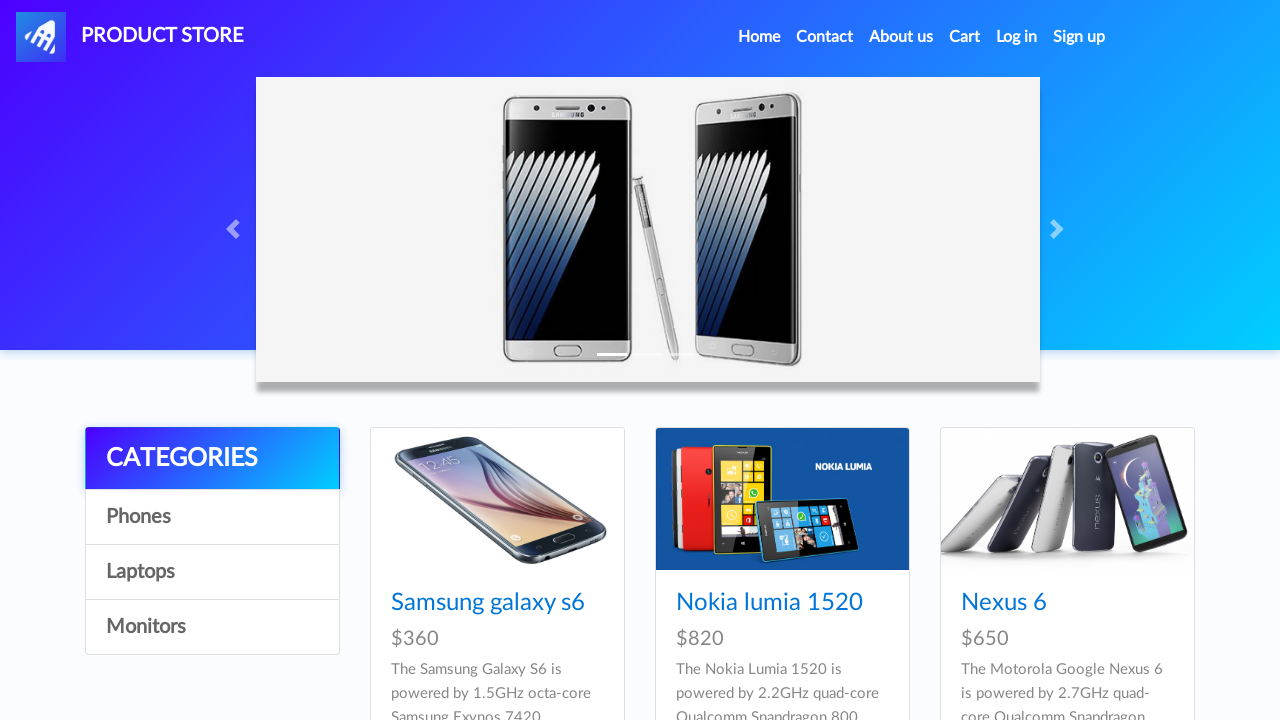

Verified that category list contains items
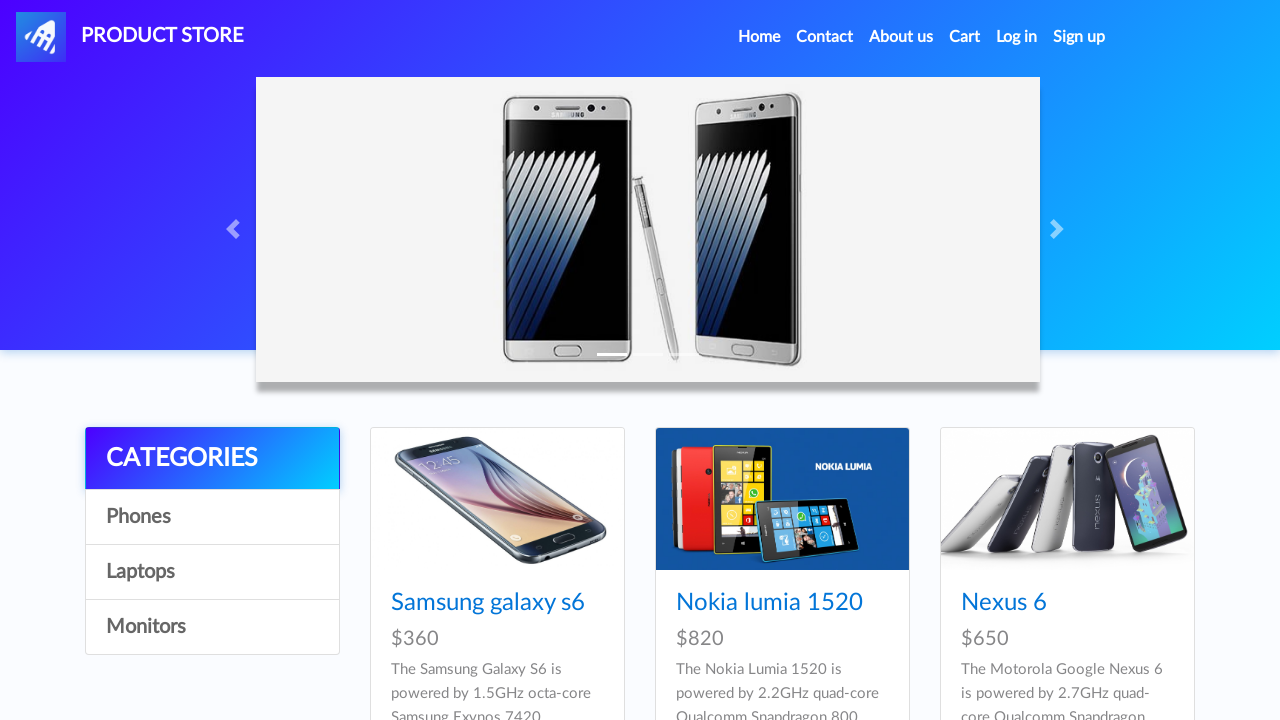

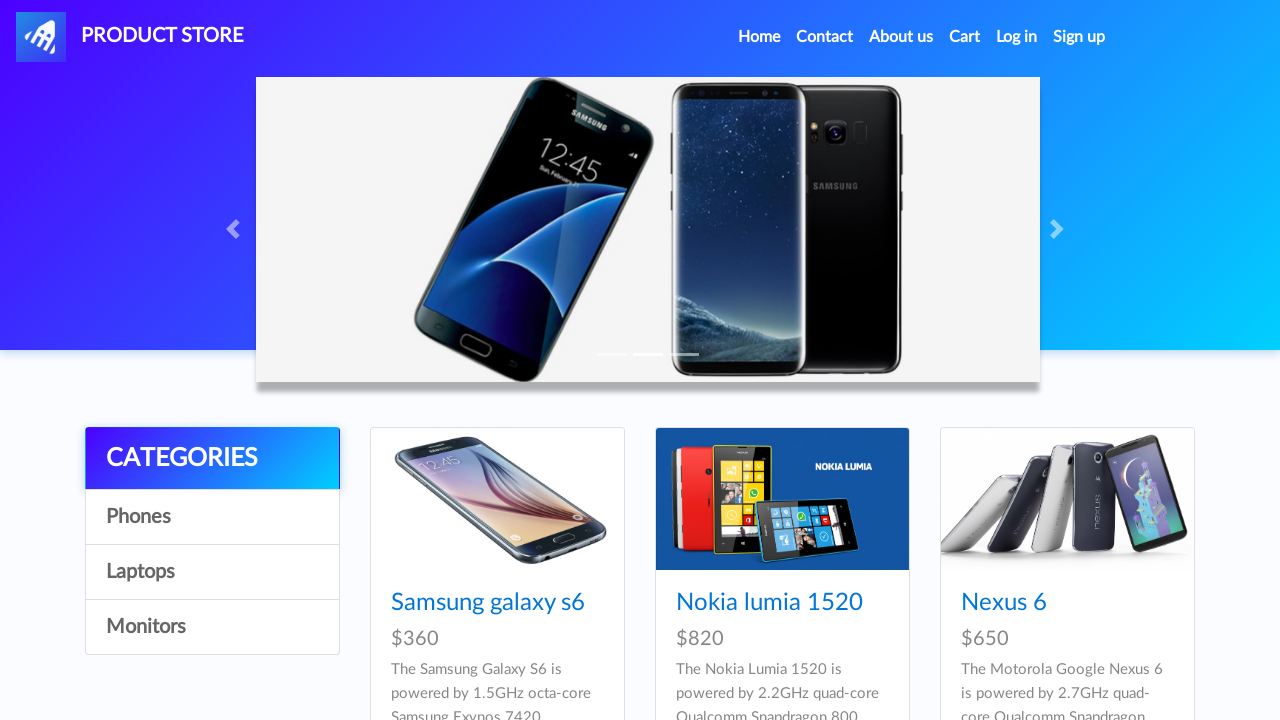